Tests drag and drop functionality by dragging an element from a source div to a target drop zone div.

Starting URL: http://only-testing-blog.blogspot.in/2014/09/drag-and-drop.html

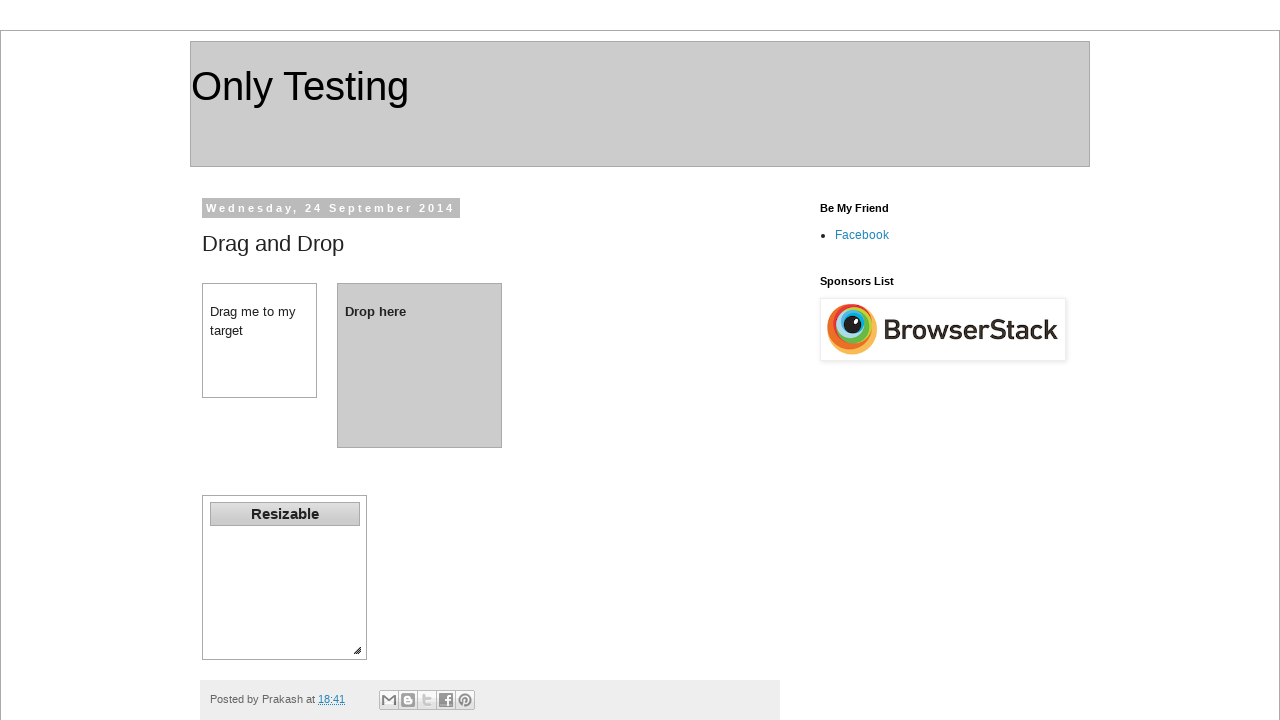

Navigated to drag and drop test page
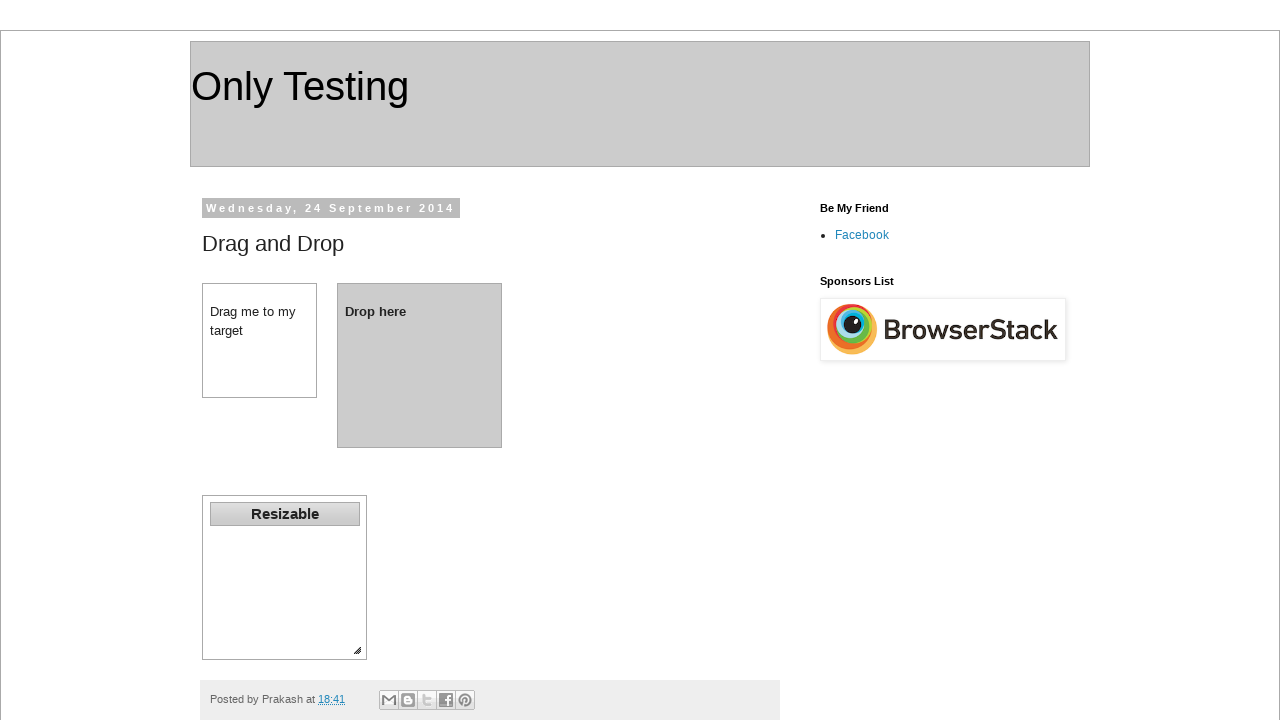

Located source element (dragdiv)
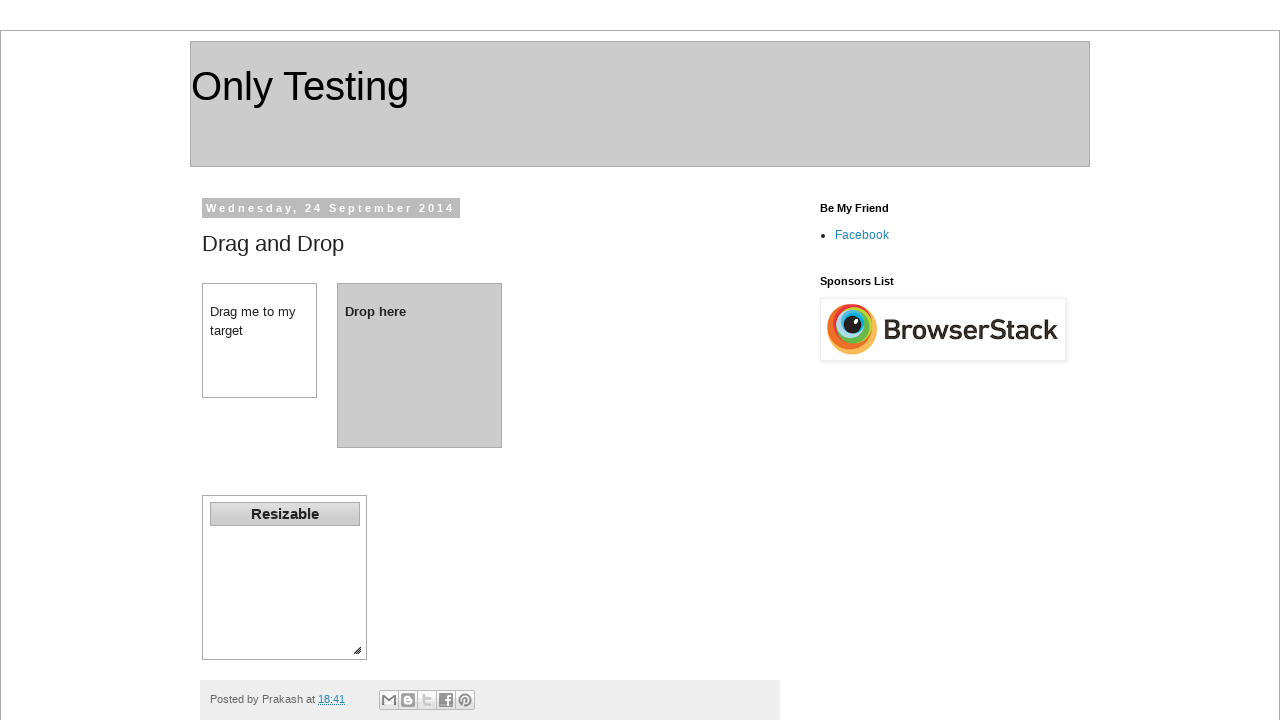

Located target drop zone element (dropdiv)
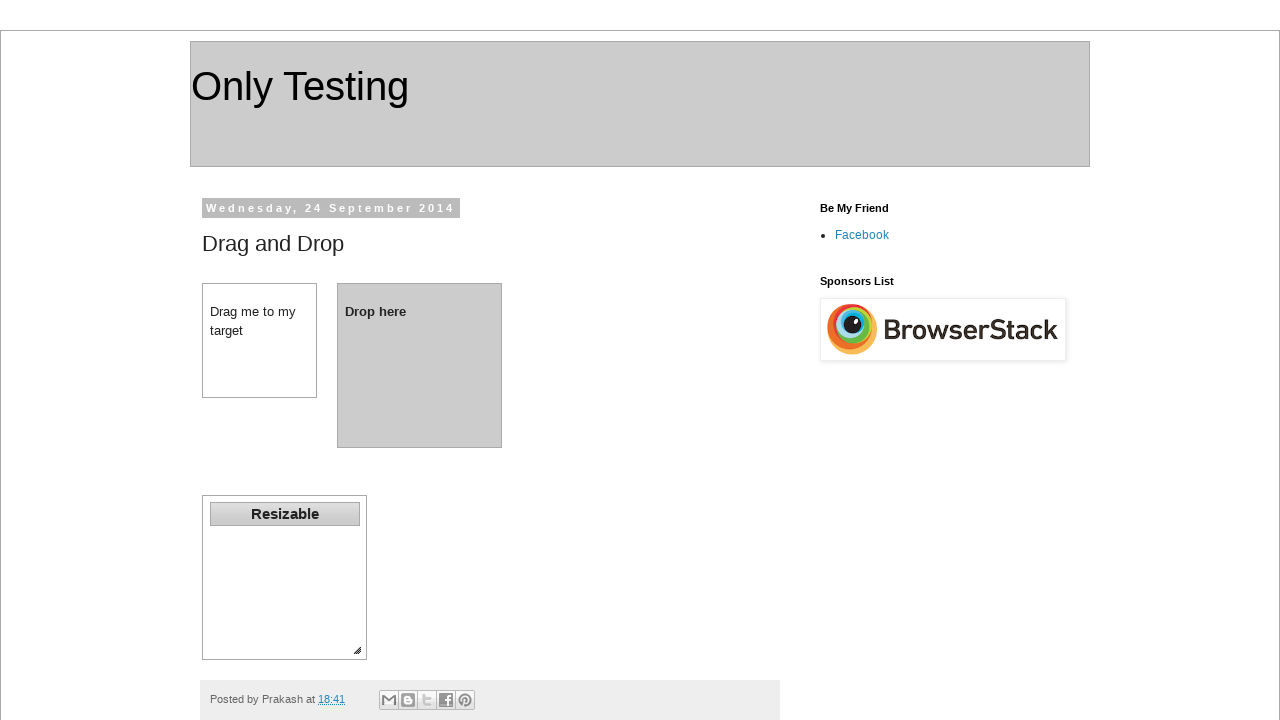

Dragged element from source div to target drop zone at (420, 365)
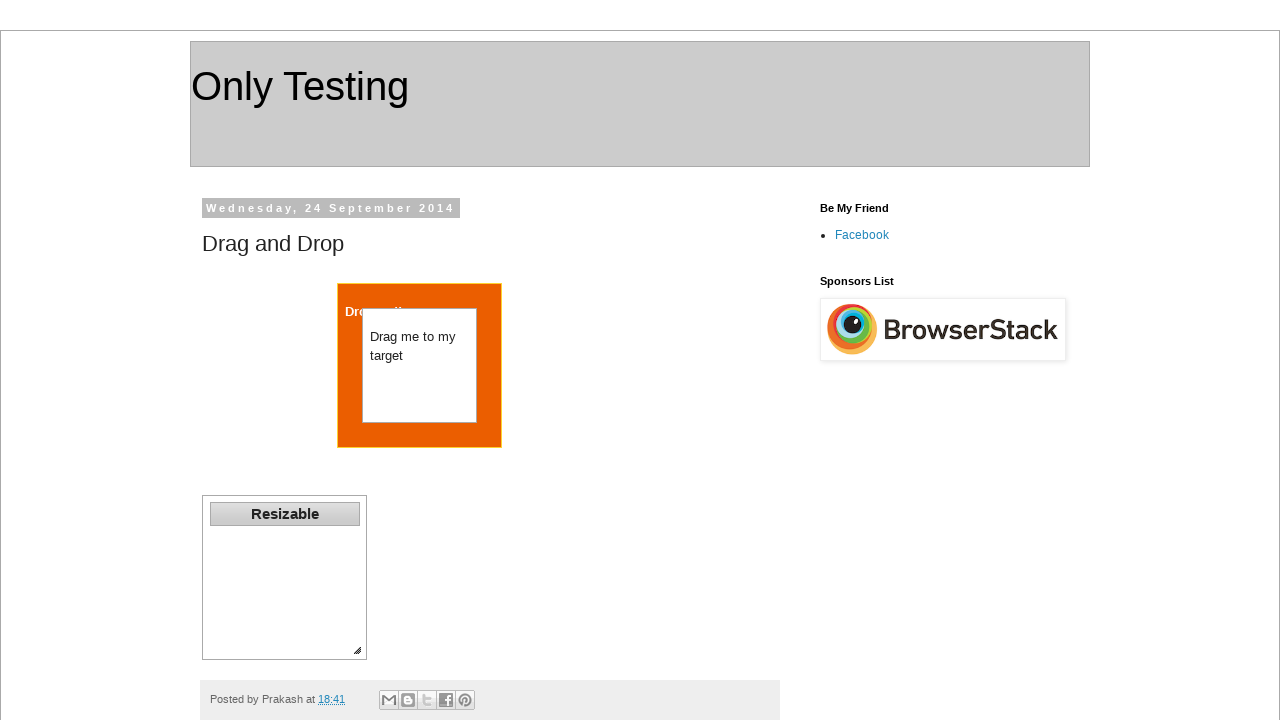

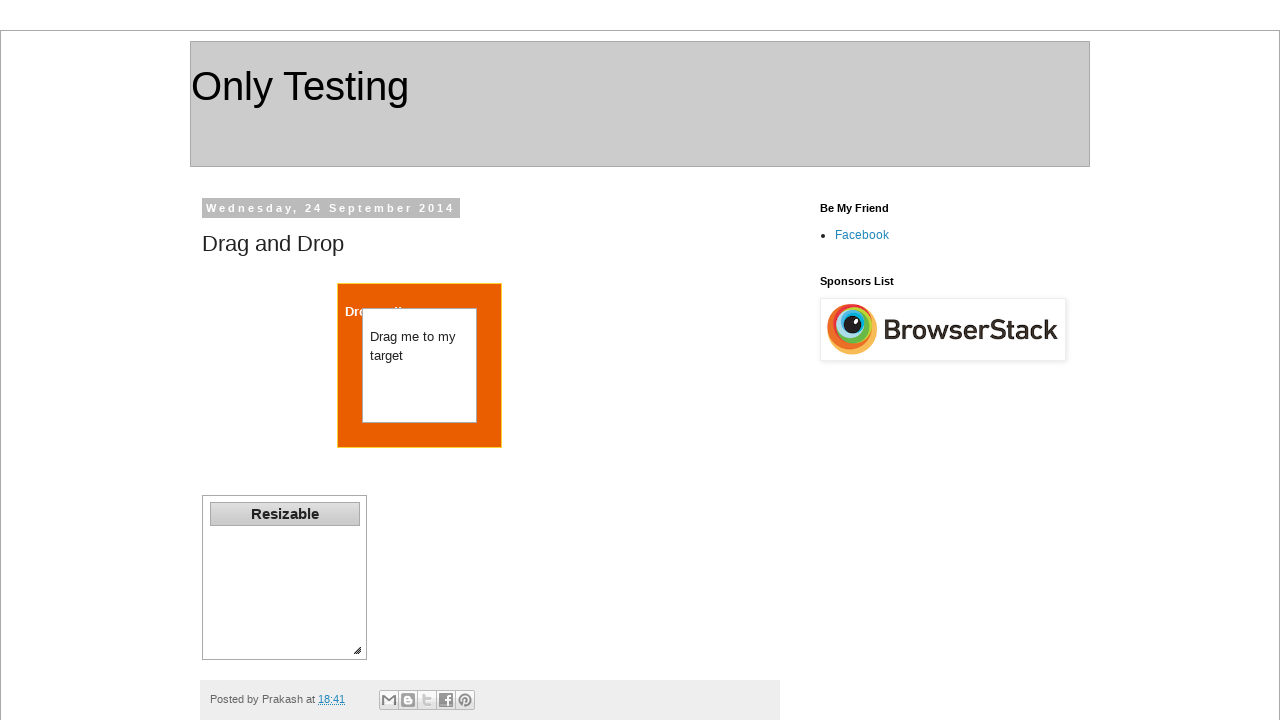